Tests that edits are saved when the edit field loses focus (blur event)

Starting URL: https://demo.playwright.dev/todomvc

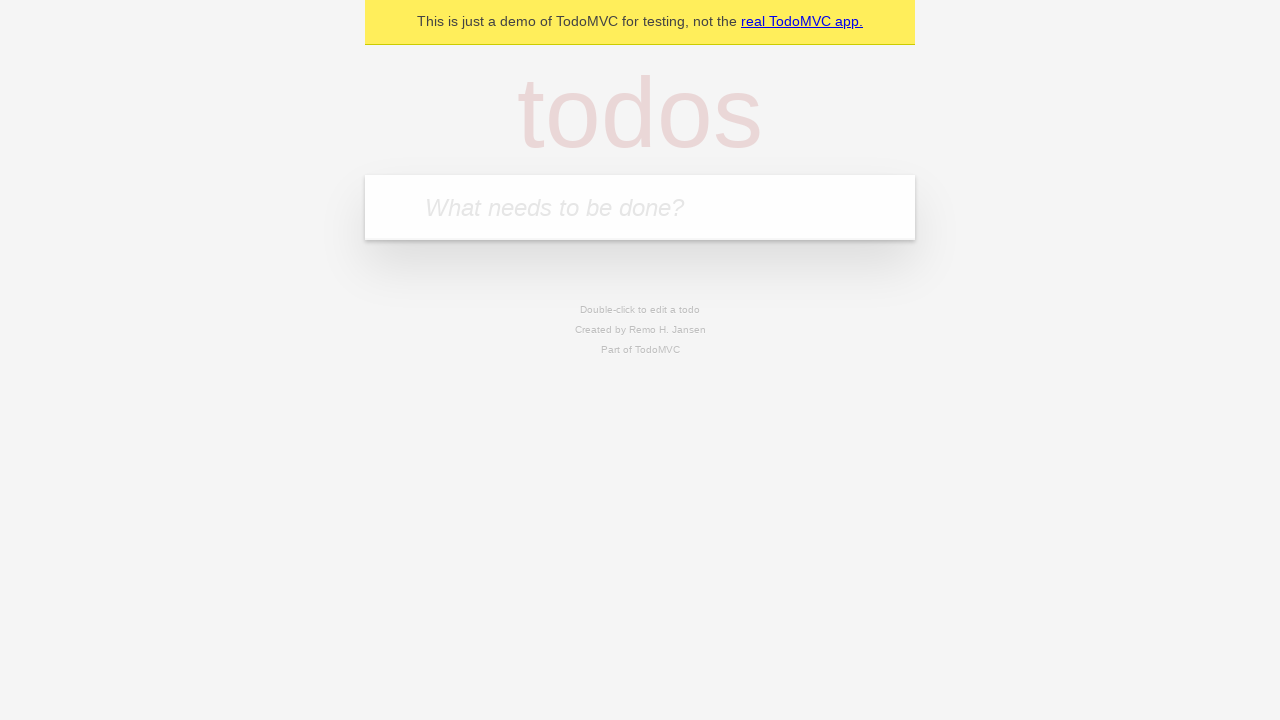

Filled todo input with 'buy some cheese' on internal:attr=[placeholder="What needs to be done?"i]
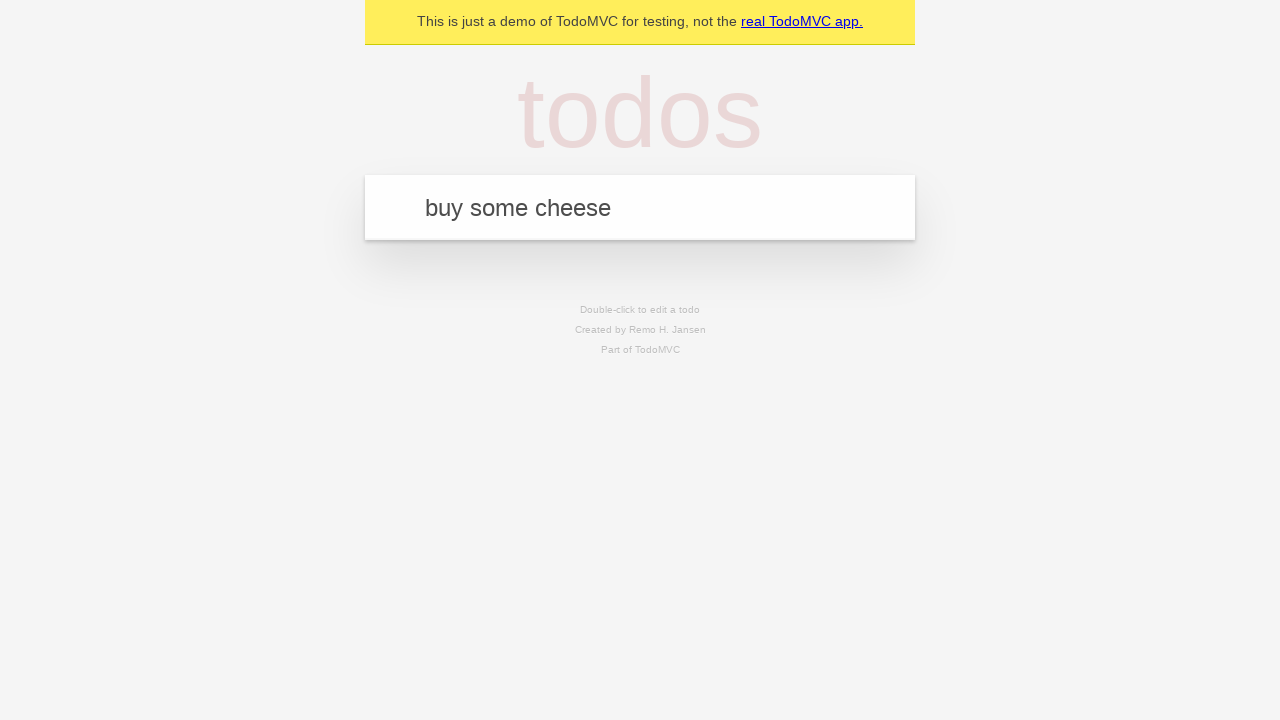

Pressed Enter to create first todo on internal:attr=[placeholder="What needs to be done?"i]
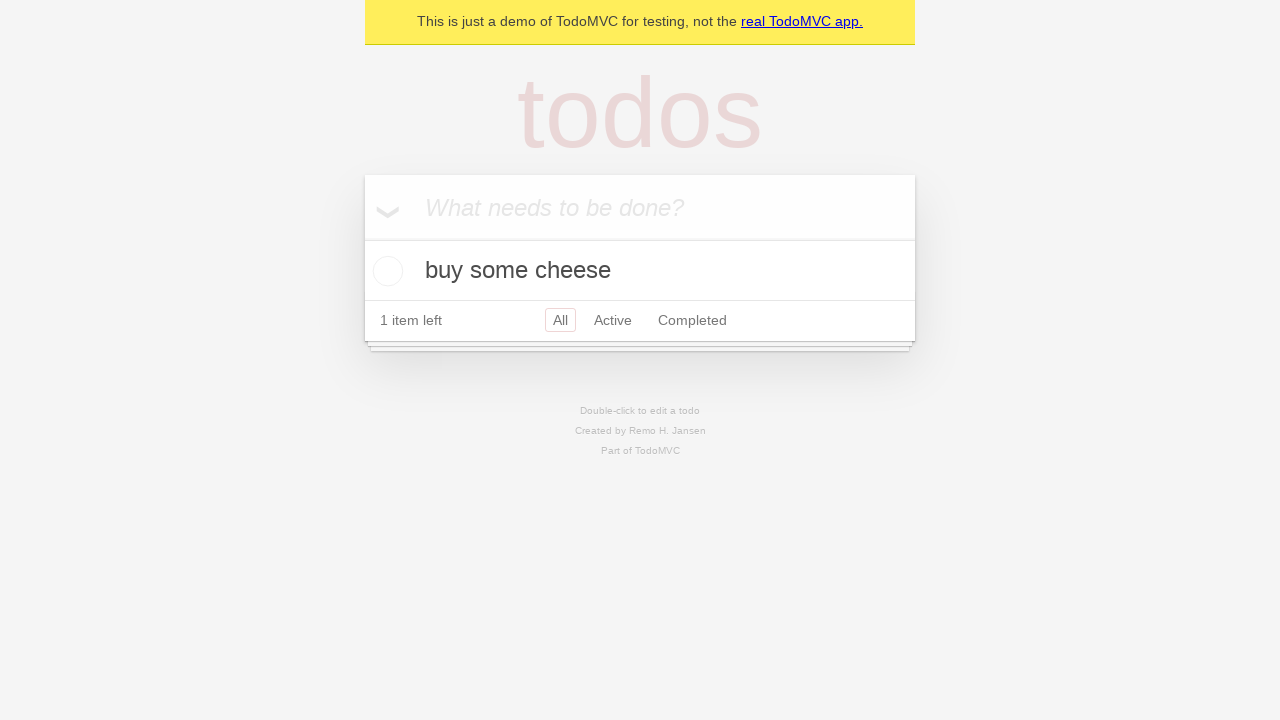

Filled todo input with 'feed the cat' on internal:attr=[placeholder="What needs to be done?"i]
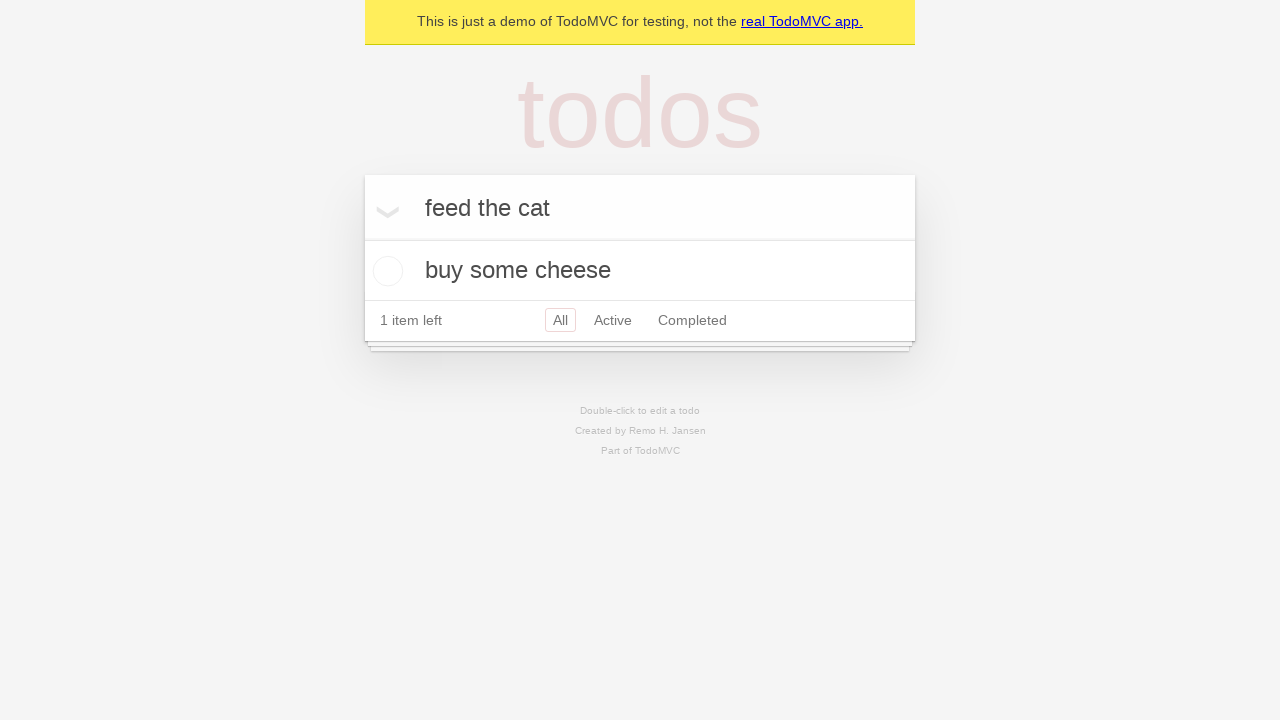

Pressed Enter to create second todo on internal:attr=[placeholder="What needs to be done?"i]
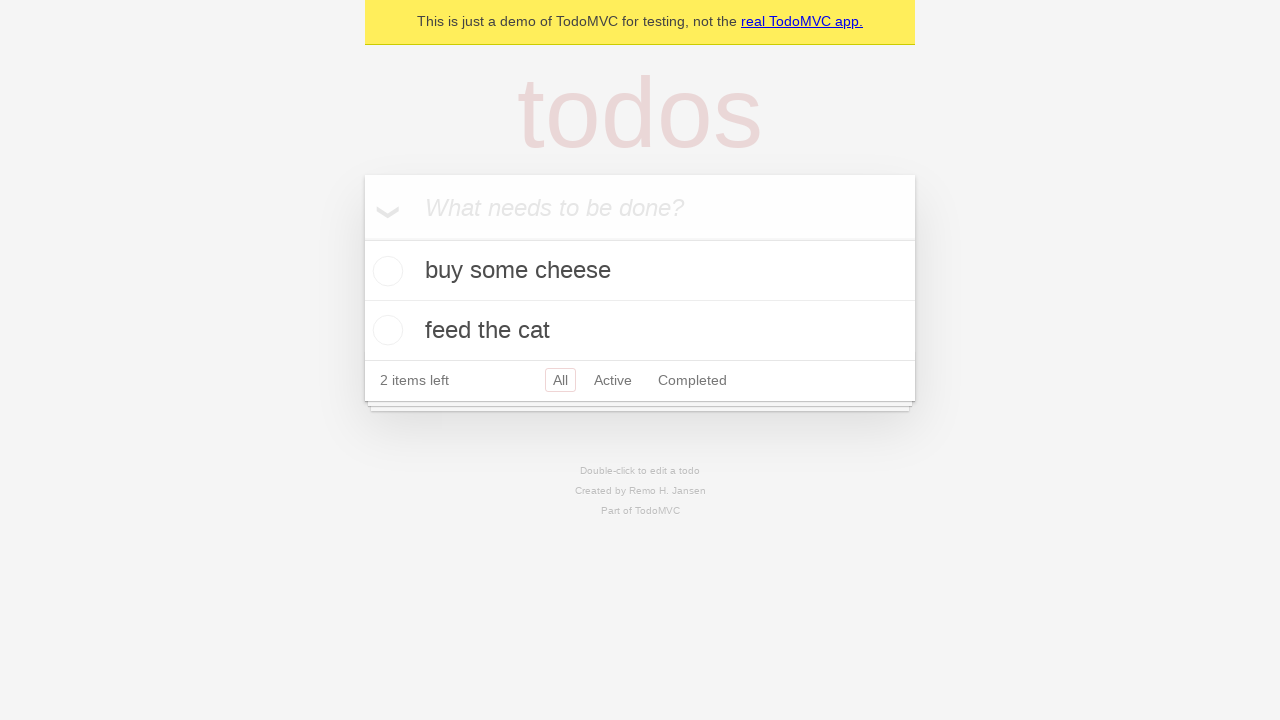

Filled todo input with 'book a doctors appointment' on internal:attr=[placeholder="What needs to be done?"i]
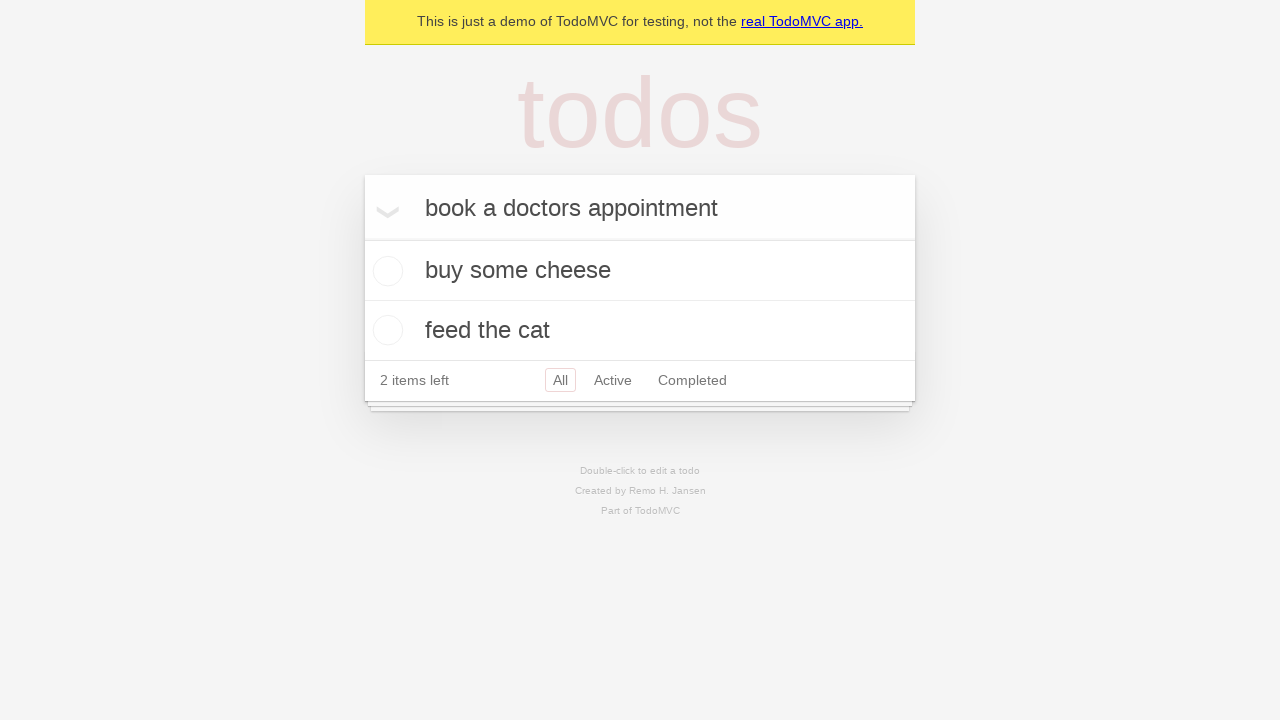

Pressed Enter to create third todo on internal:attr=[placeholder="What needs to be done?"i]
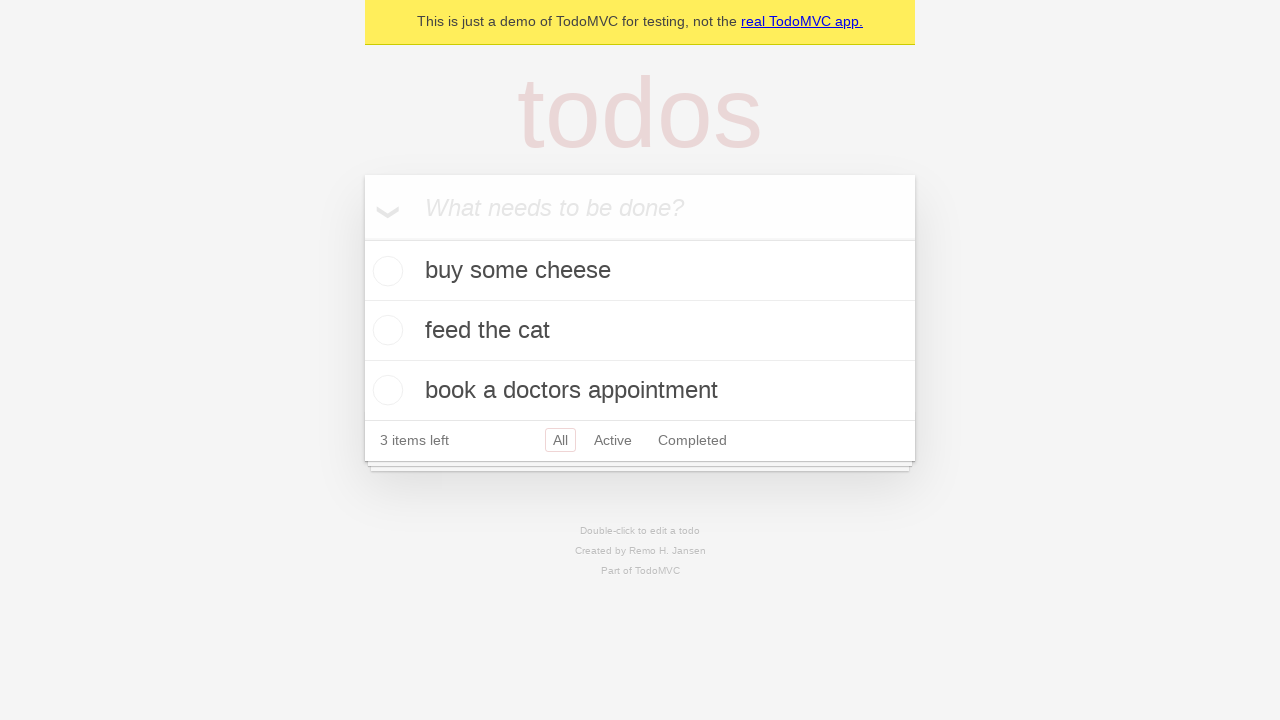

Double-clicked second todo to enter edit mode at (640, 331) on internal:testid=[data-testid="todo-item"s] >> nth=1
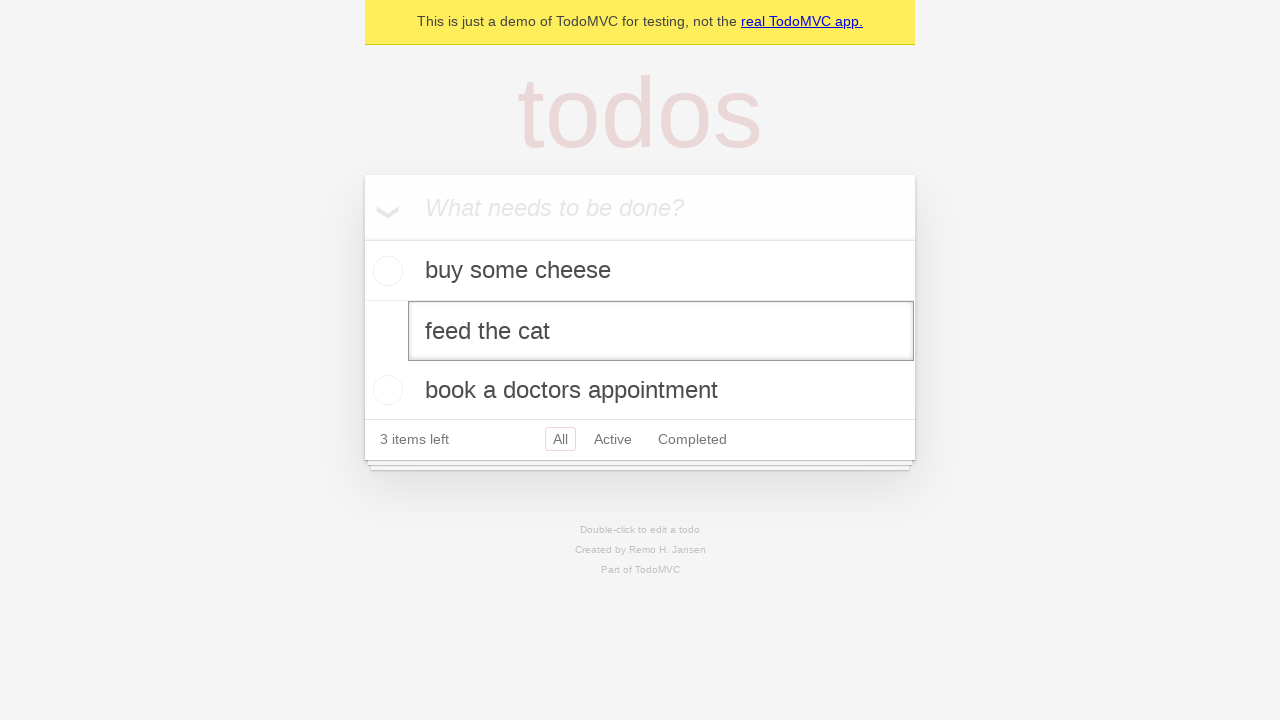

Edited second todo text to 'buy some sausages' on internal:testid=[data-testid="todo-item"s] >> nth=1 >> internal:role=textbox[nam
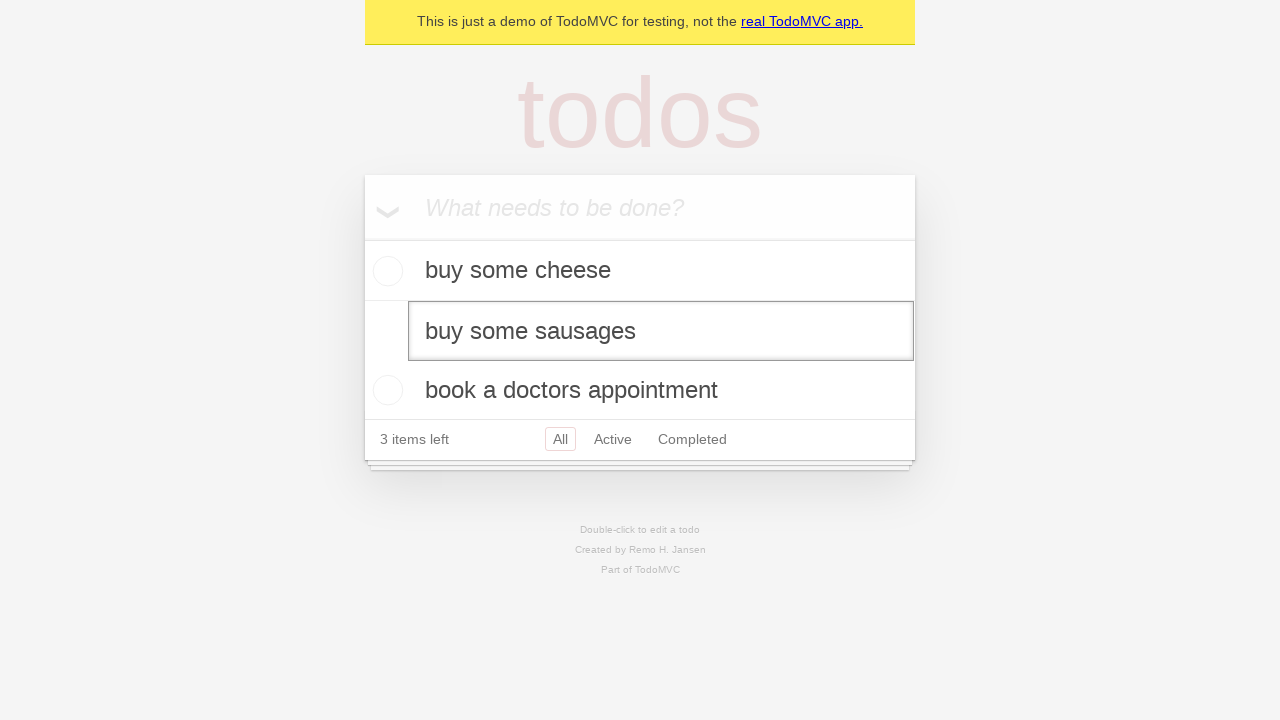

Dispatched blur event on edit field to save changes
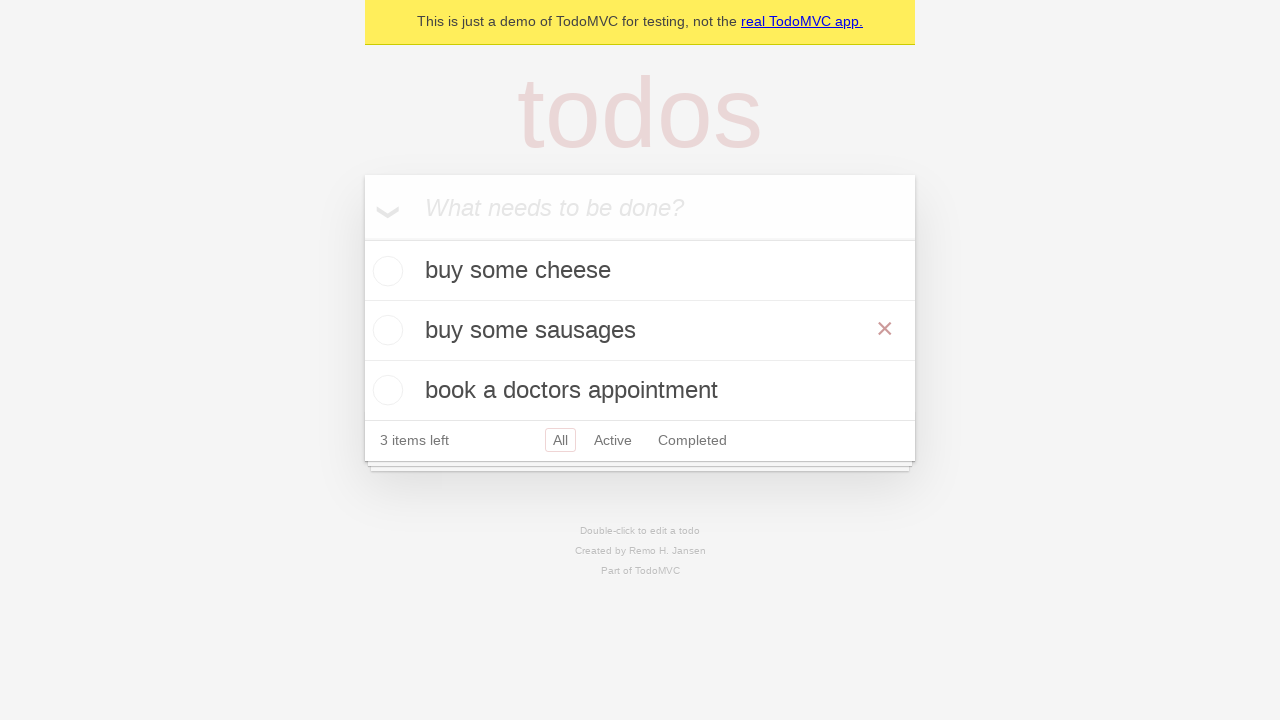

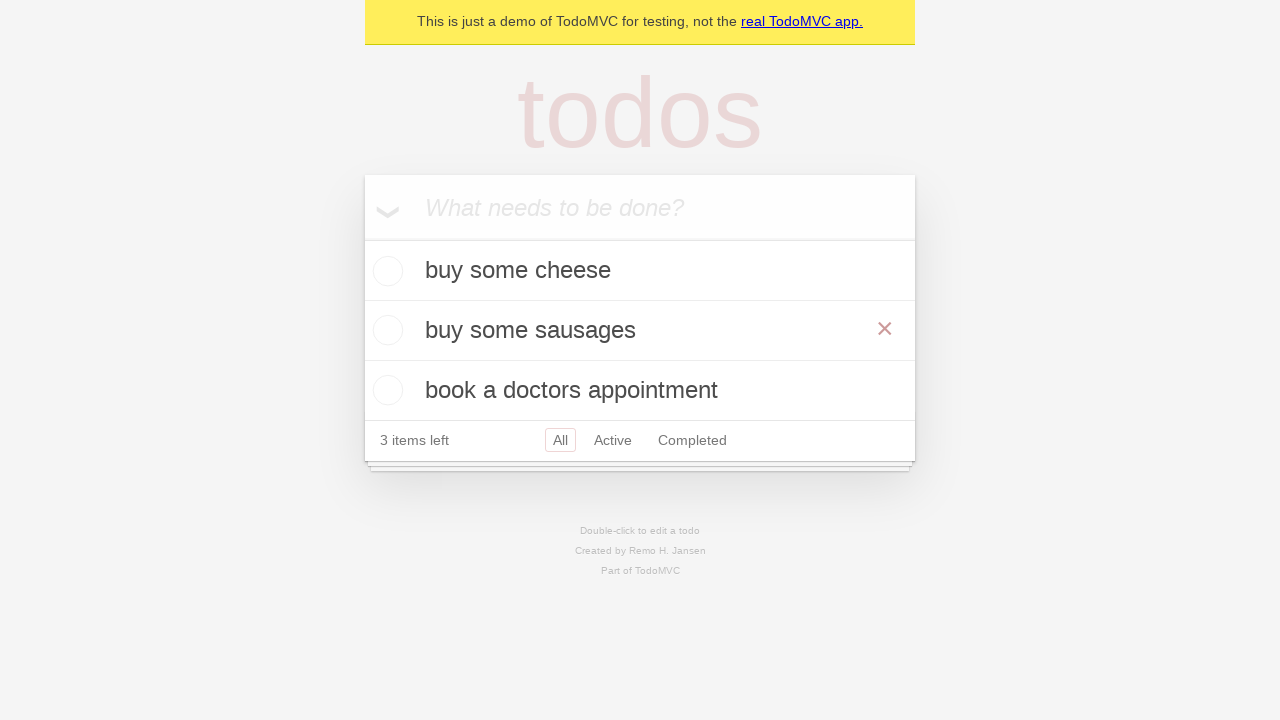